Tests browser window handling by opening a new window via button click and closing the parent window based on its title

Starting URL: https://demoqa.com/browser-windows

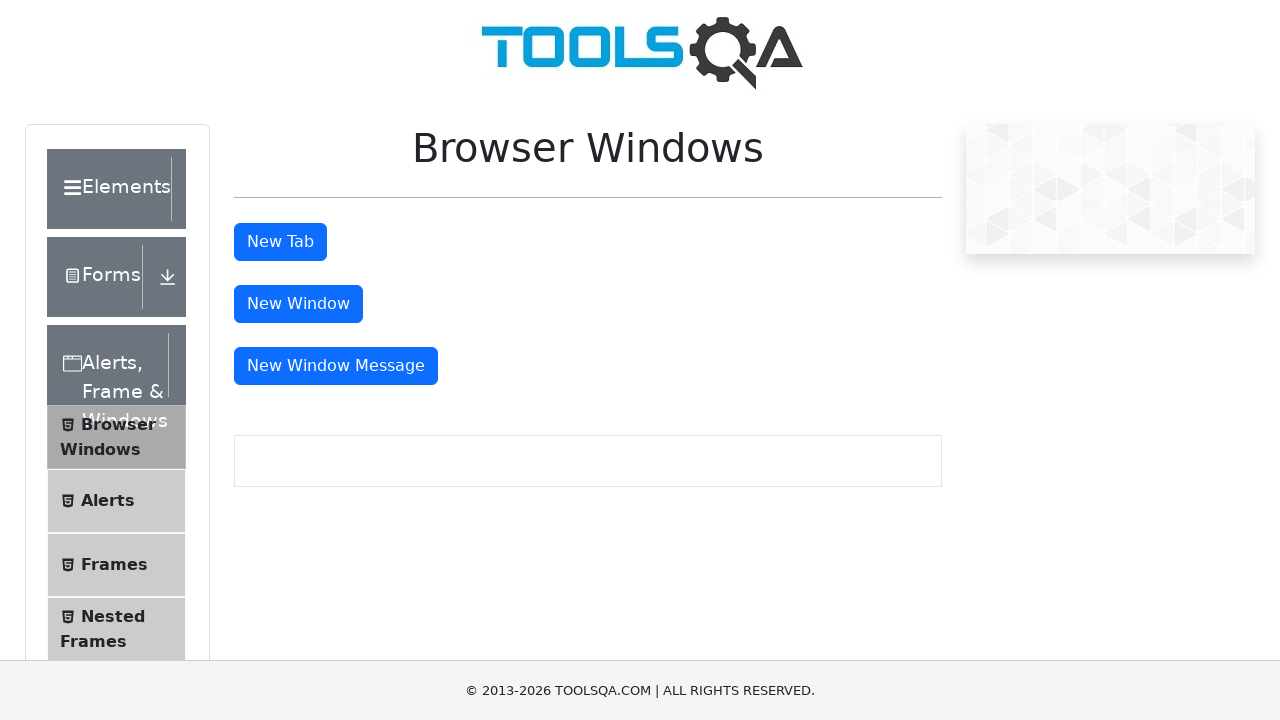

Clicked button to open new window at (298, 304) on #windowButton
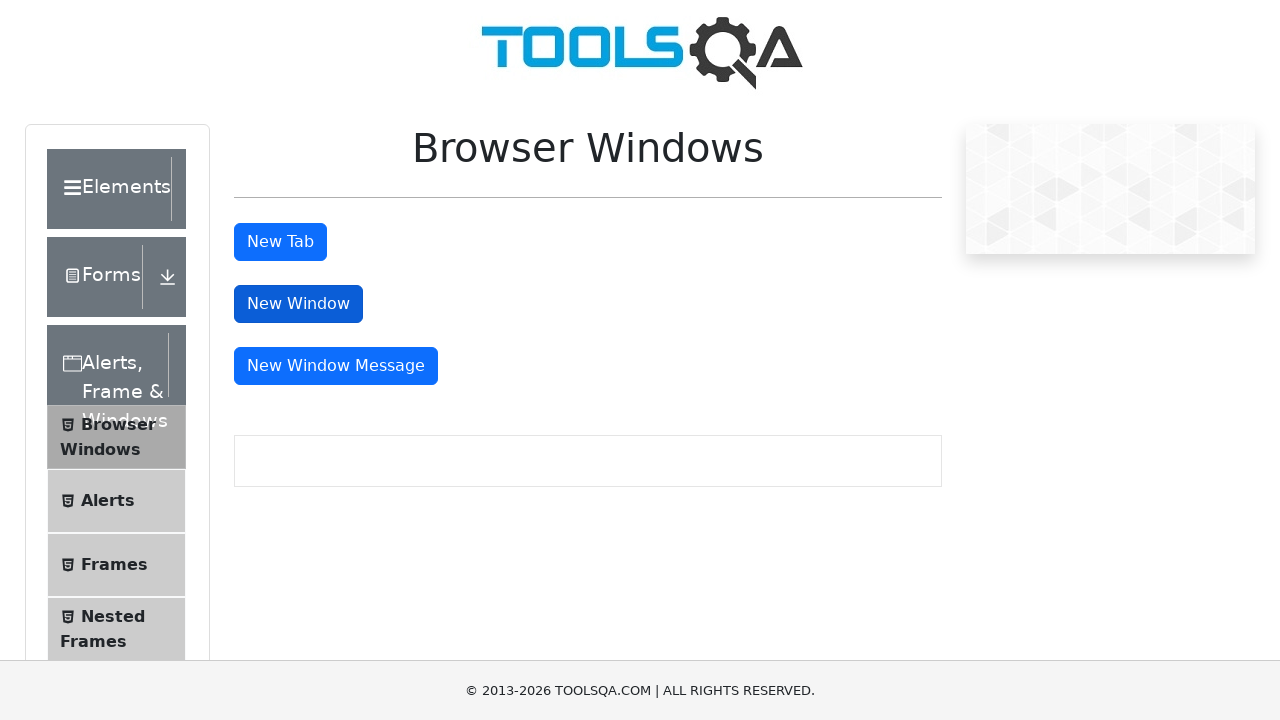

New window opened and captured
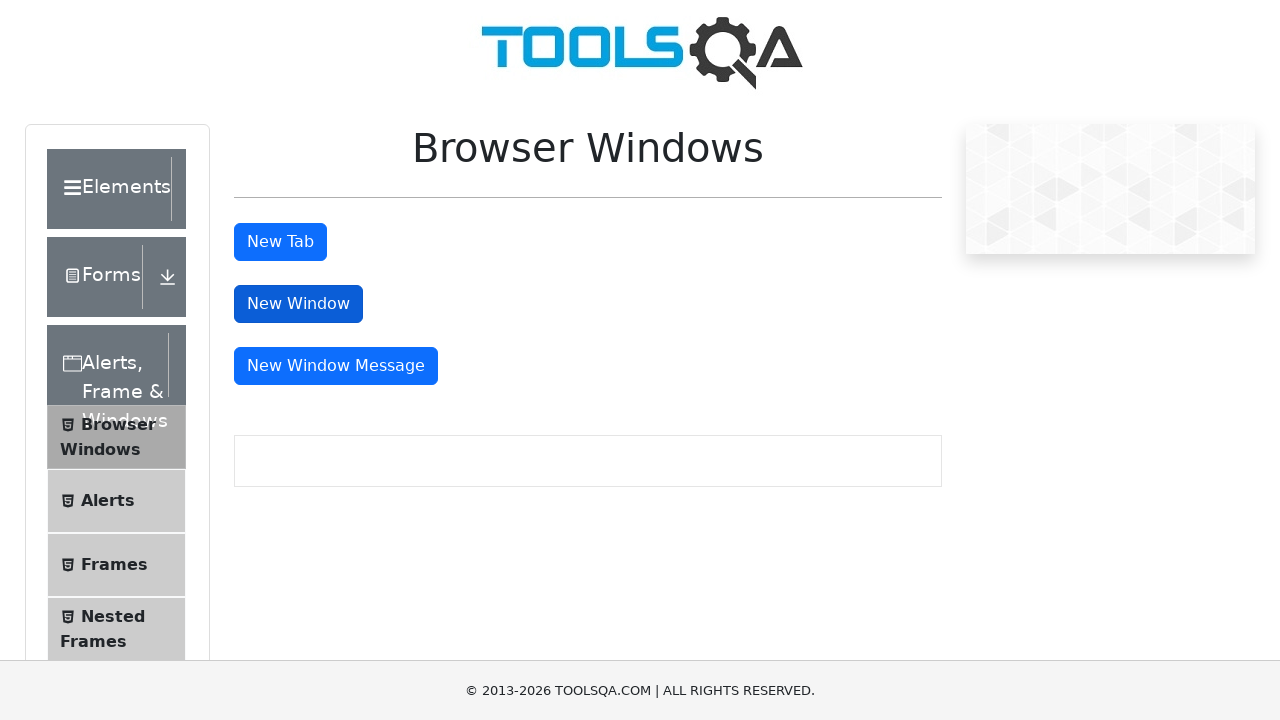

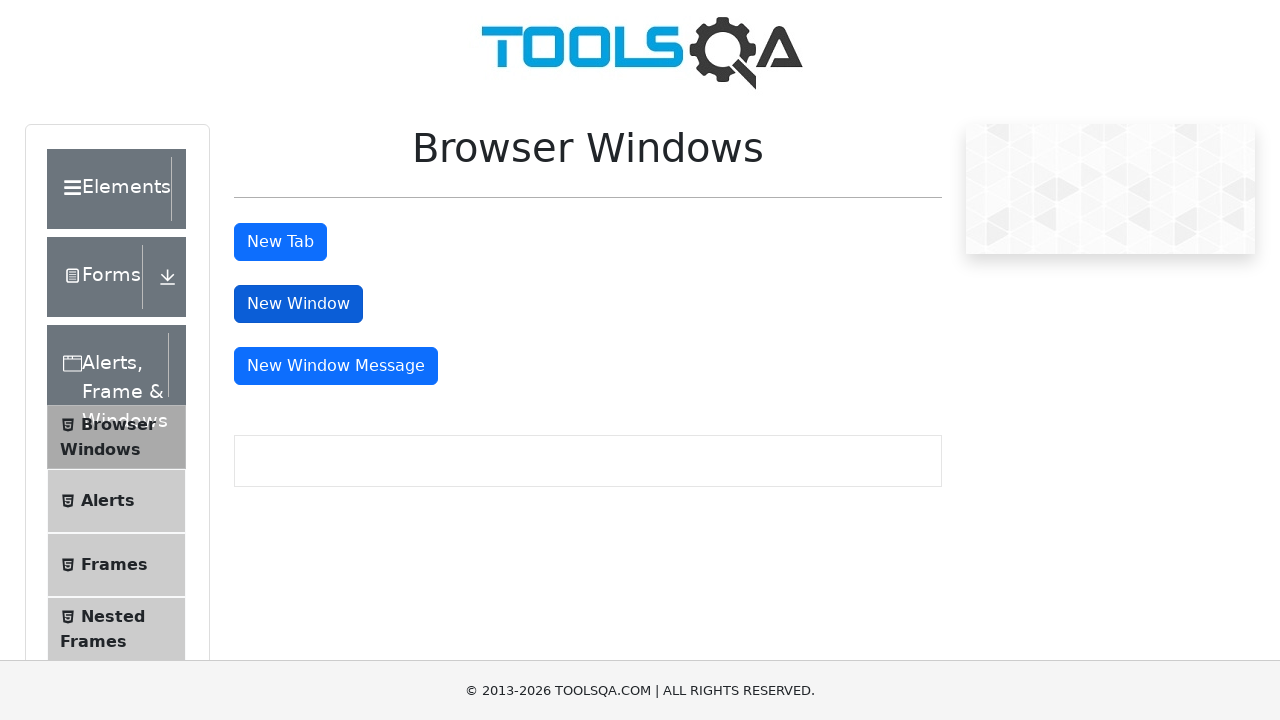